Navigates to Gmail and verifies the page loads by checking that the page title and content are accessible.

Starting URL: https://gmail.com

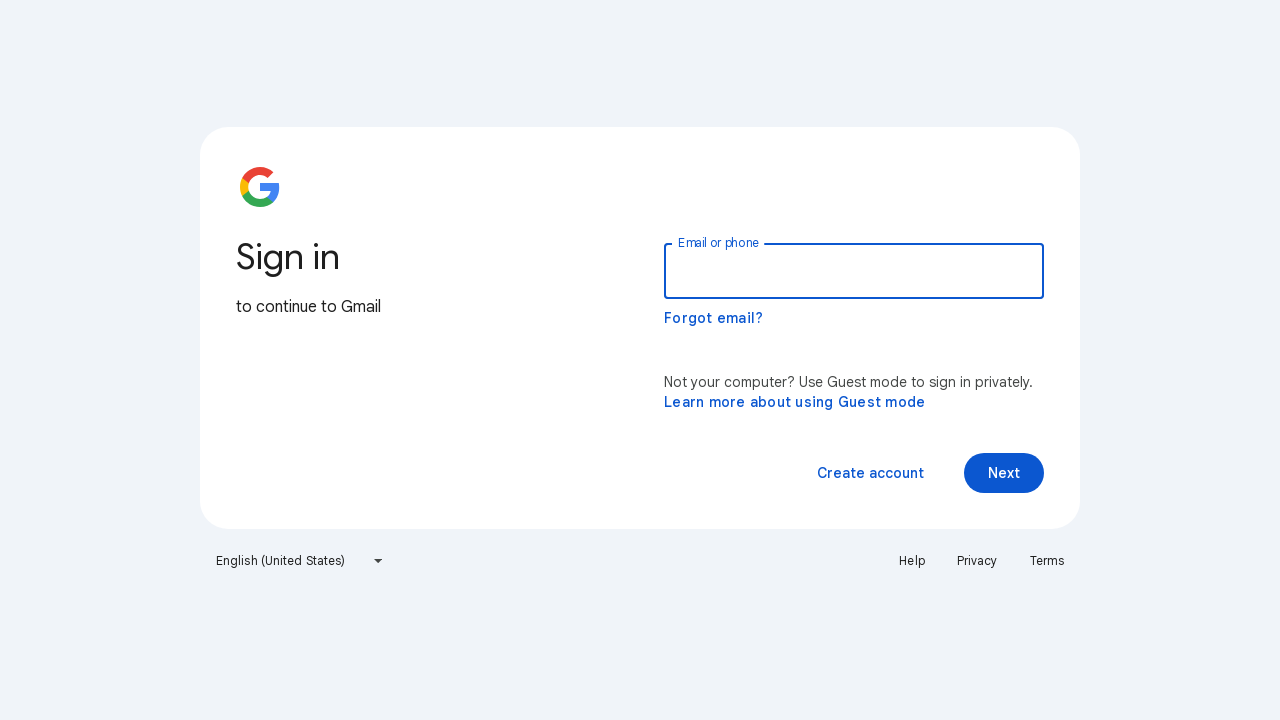

Set viewport size to 1920x1080
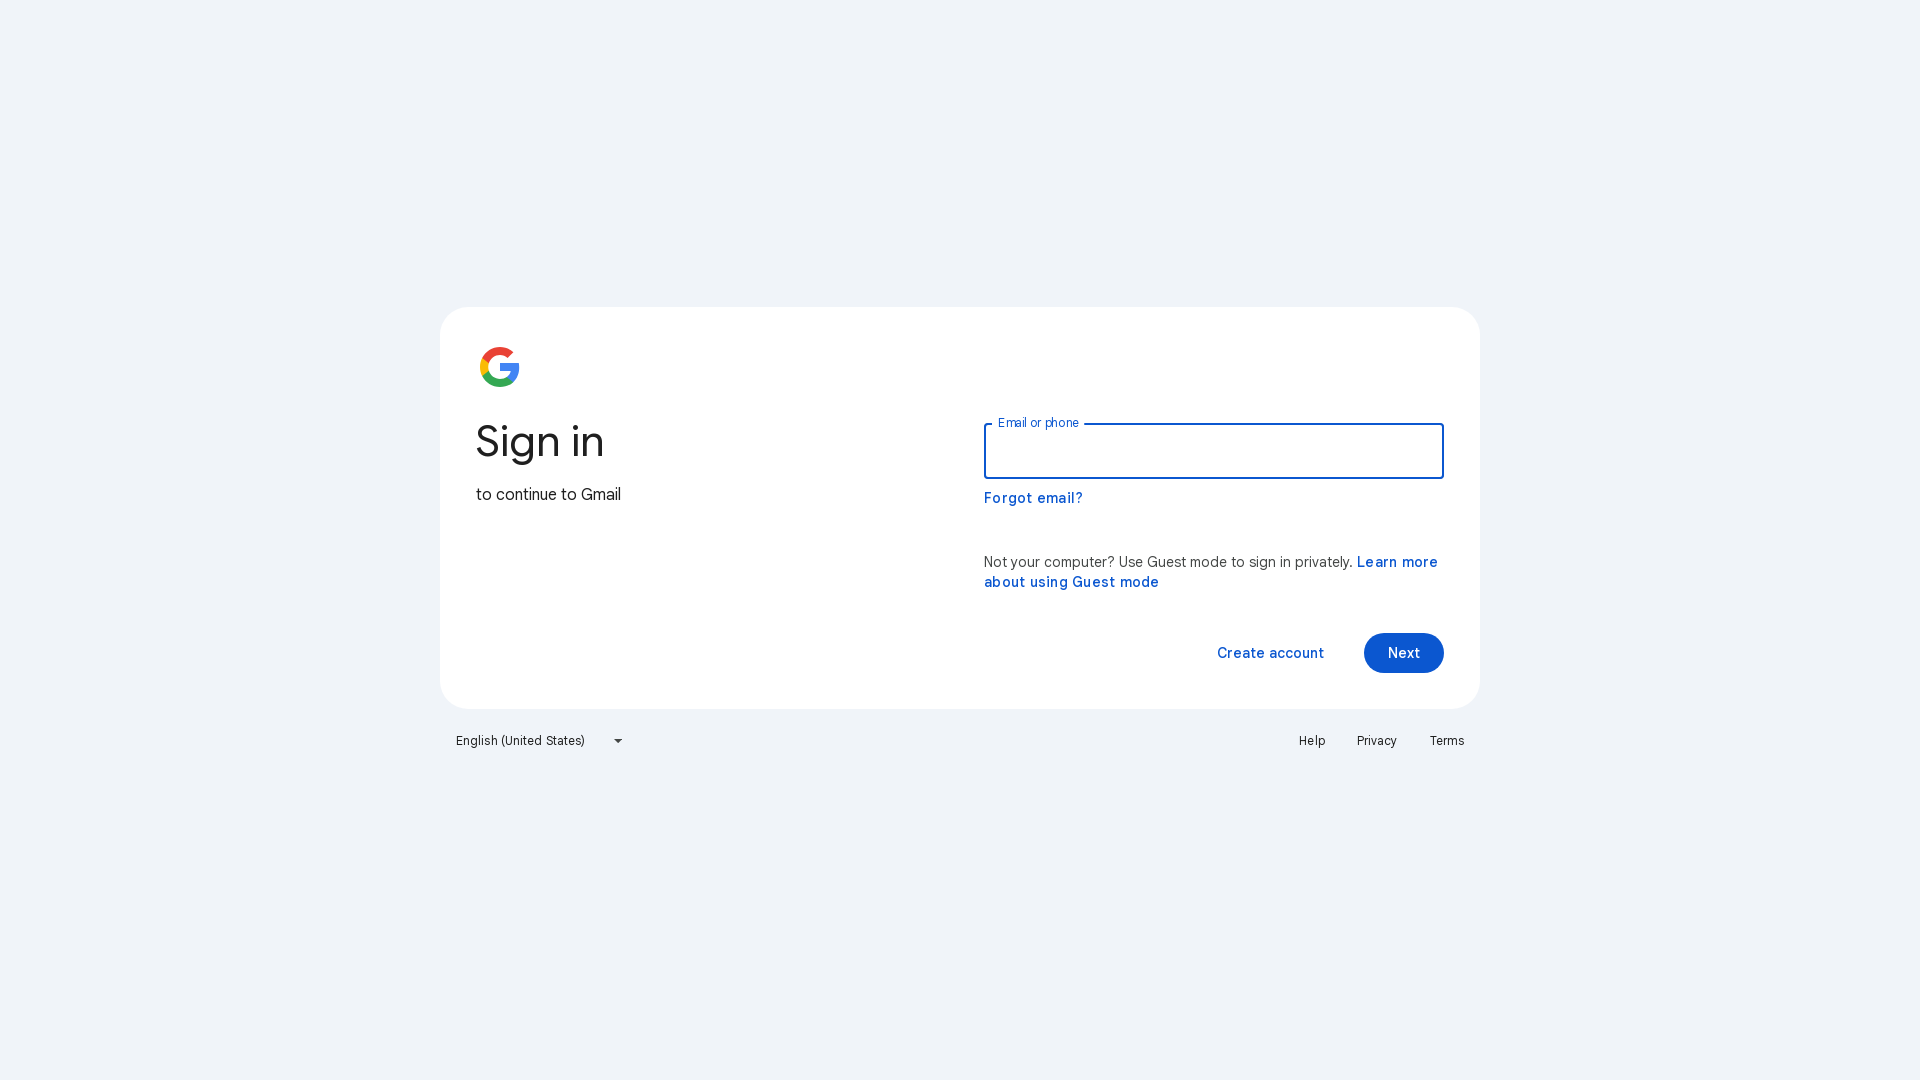

Waited for page to reach domcontentloaded state
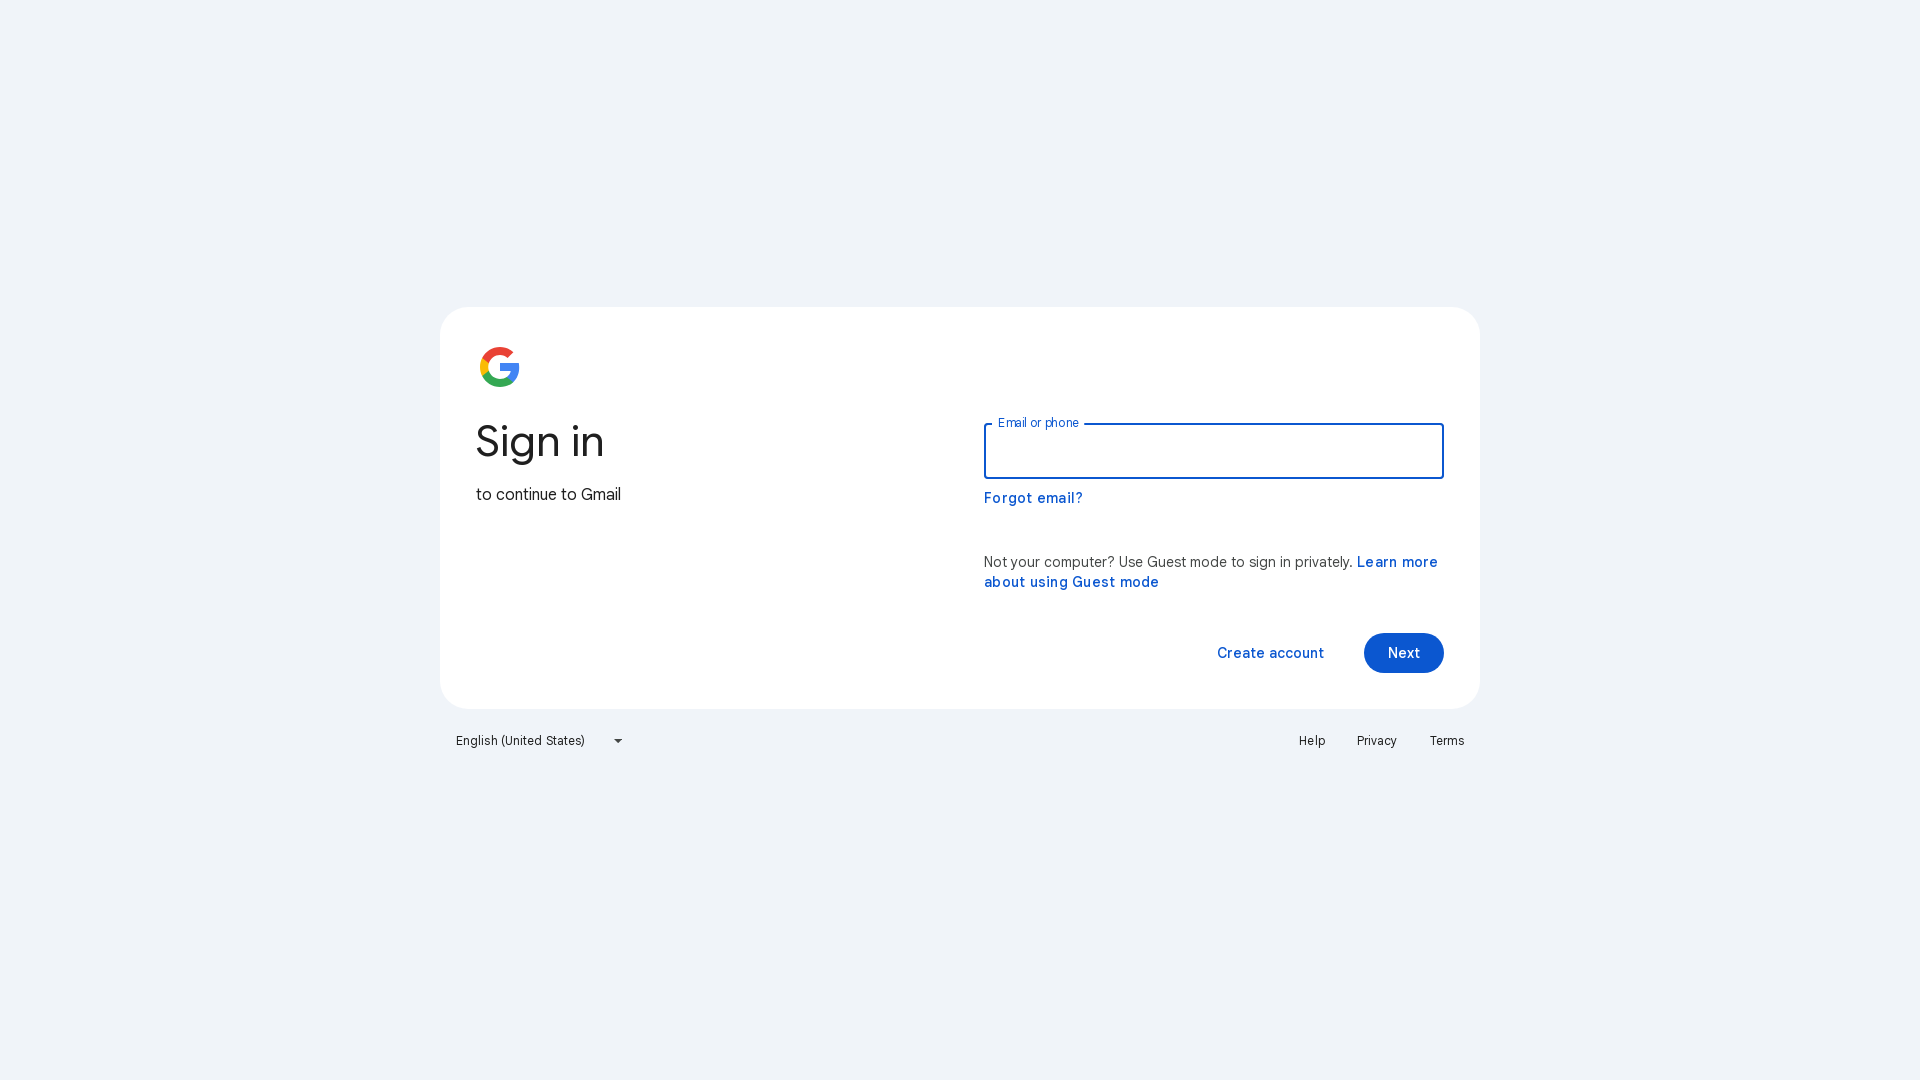

Verified page title is accessible and not None
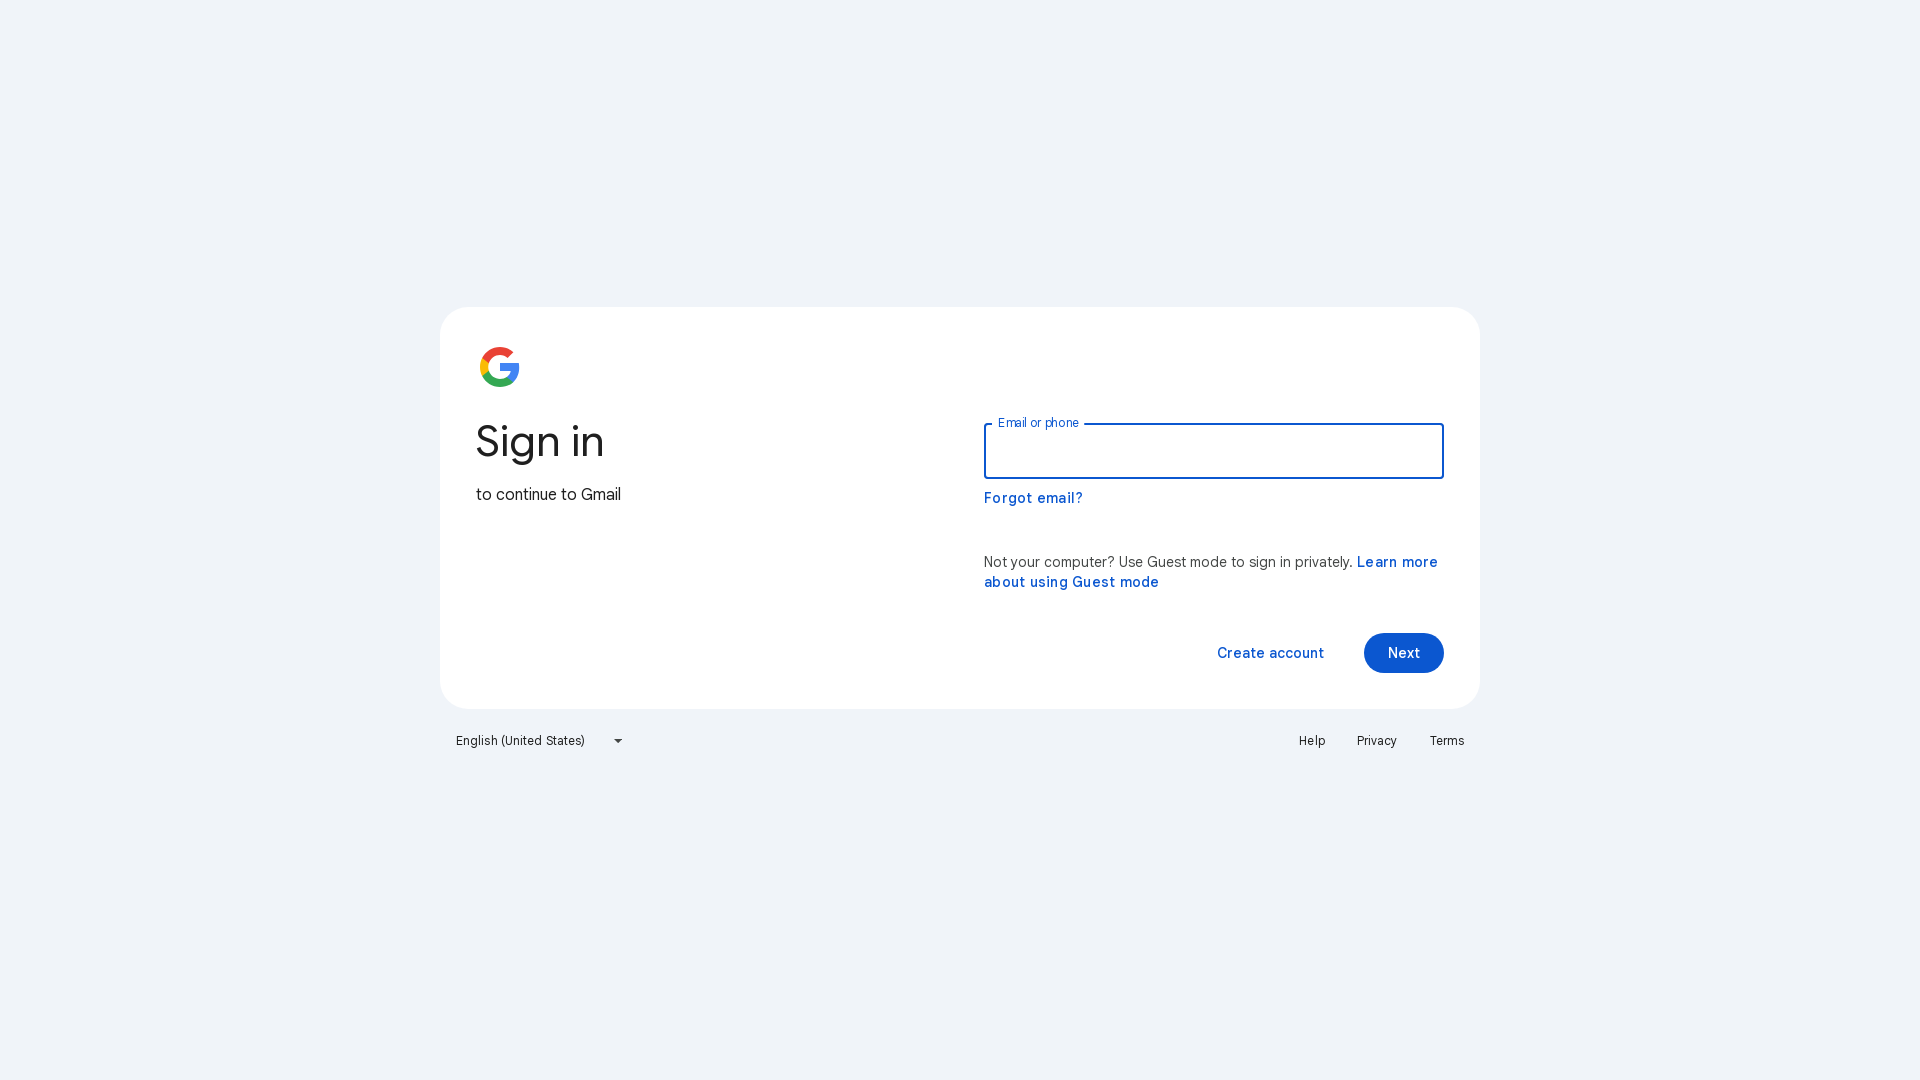

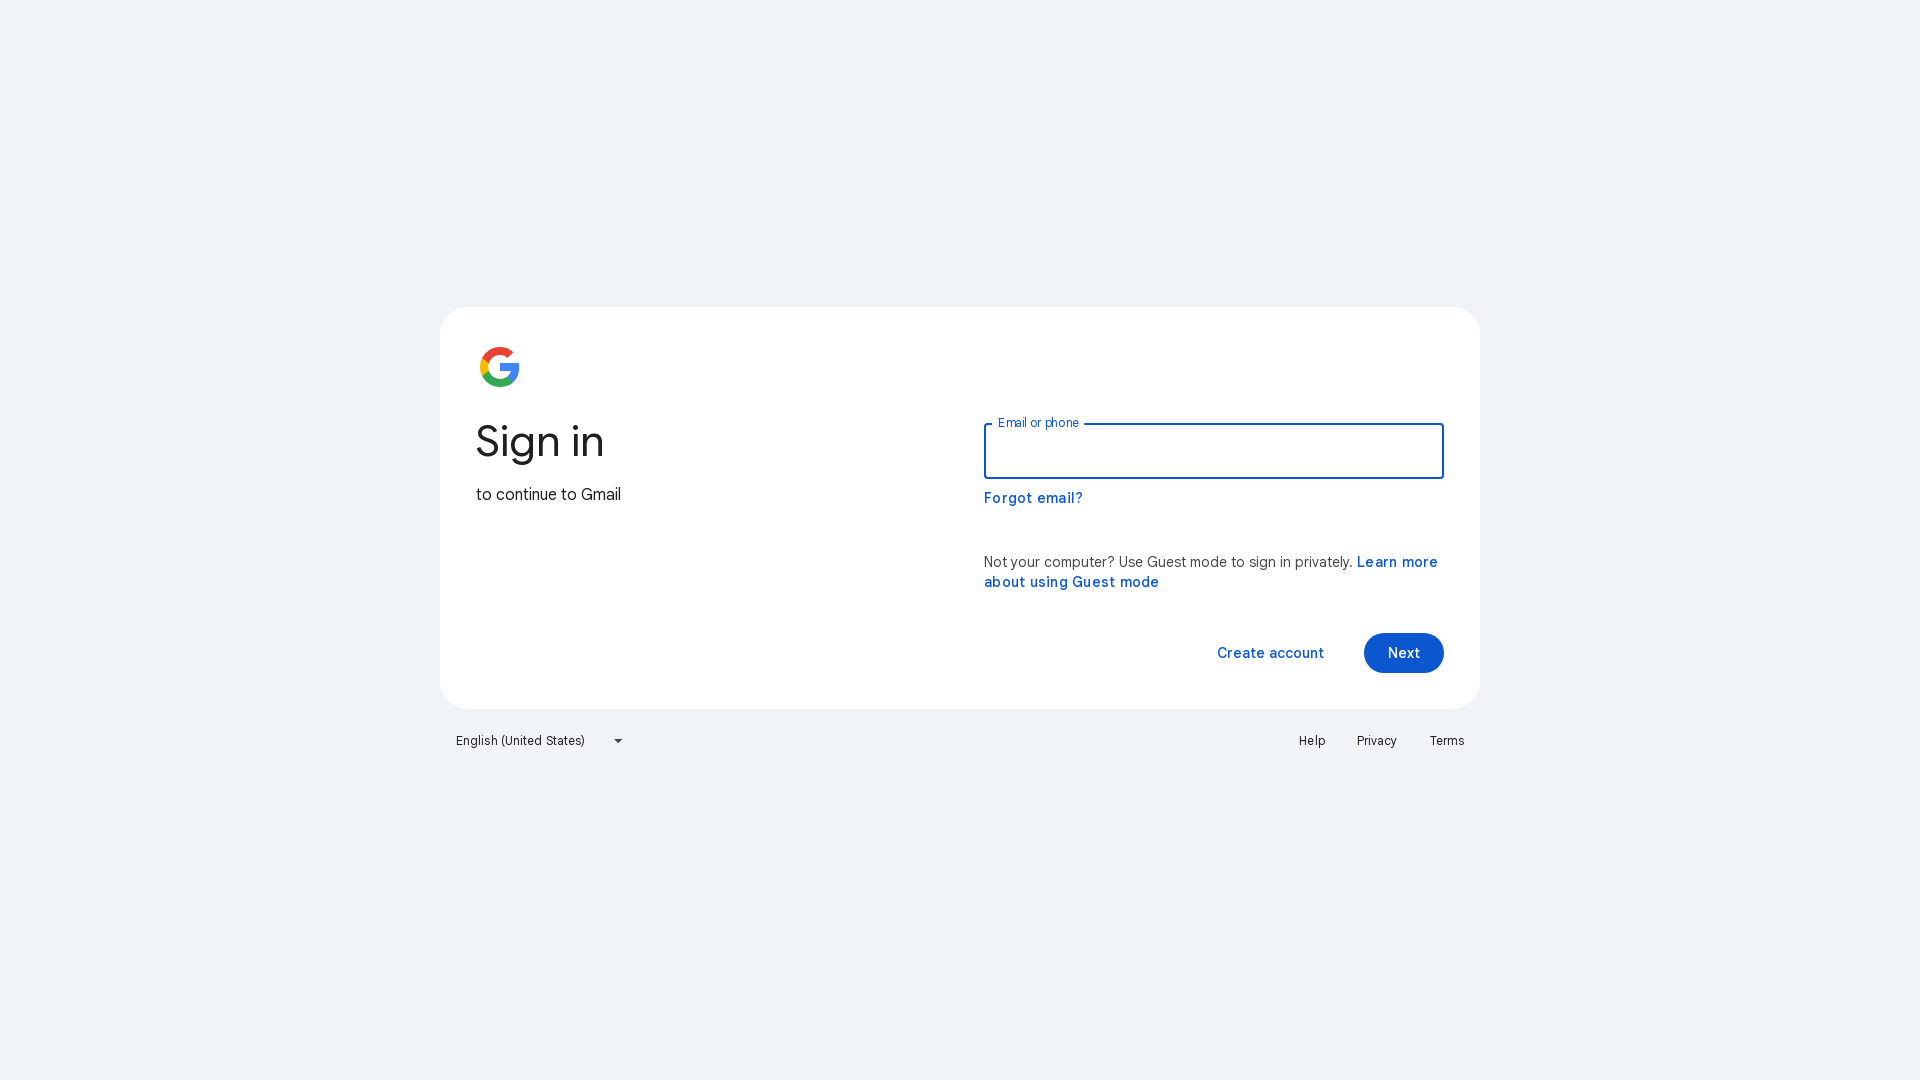